Tests a student registration form by filling out all fields including personal information, date of birth, subjects, hobbies, address, and state/city dropdowns, then submitting the form

Starting URL: https://demoqa.com/automation-practice-form

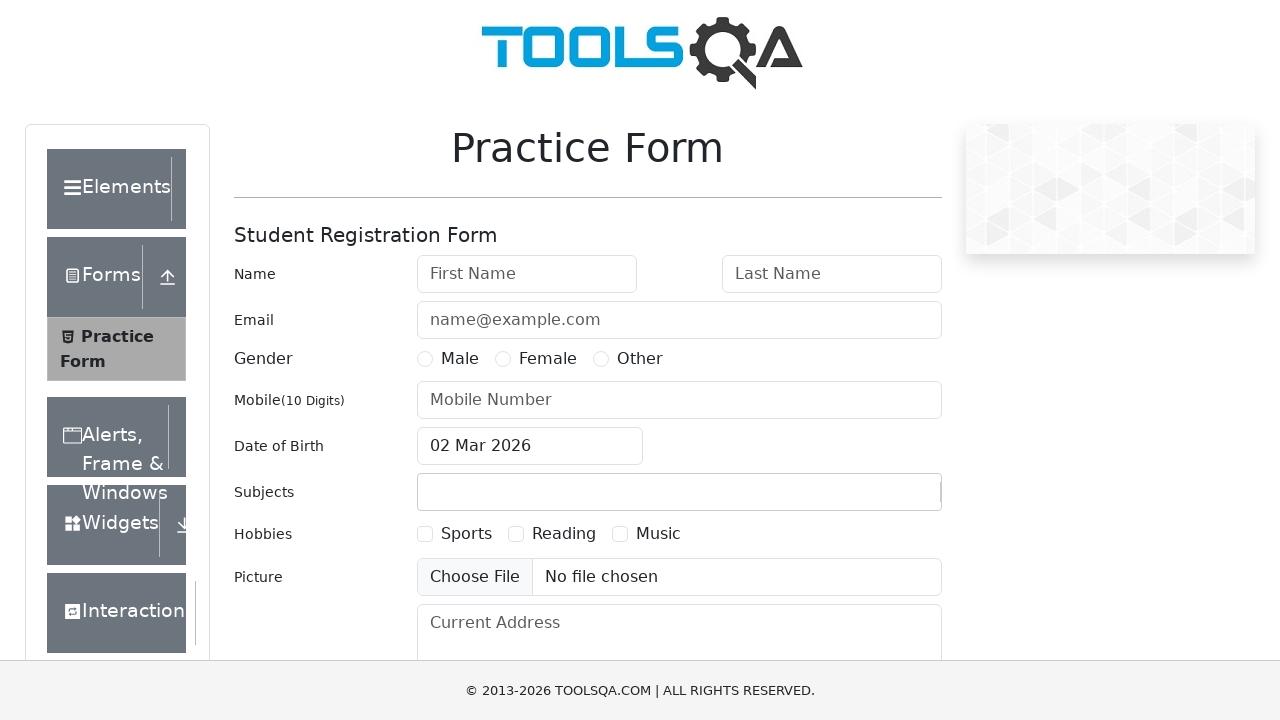

Filled first name field with 'Ivan' on #firstName
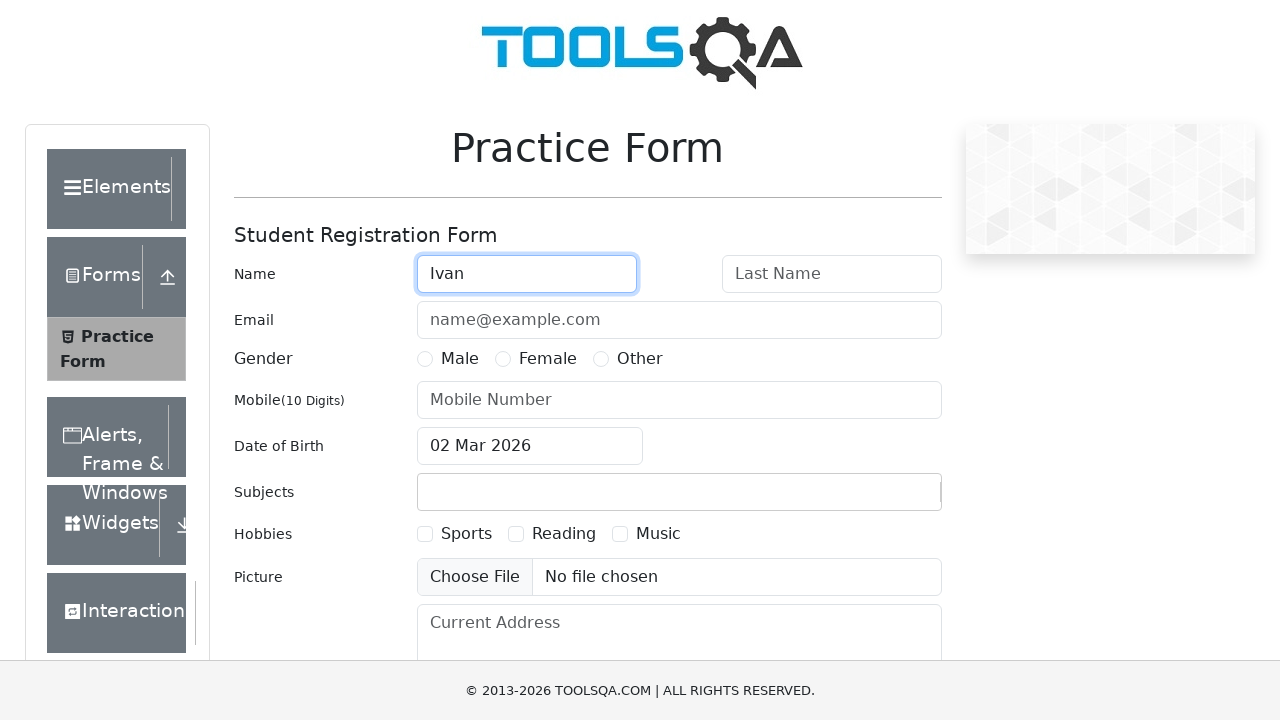

Filled last name field with 'Nikolaev' on #lastName
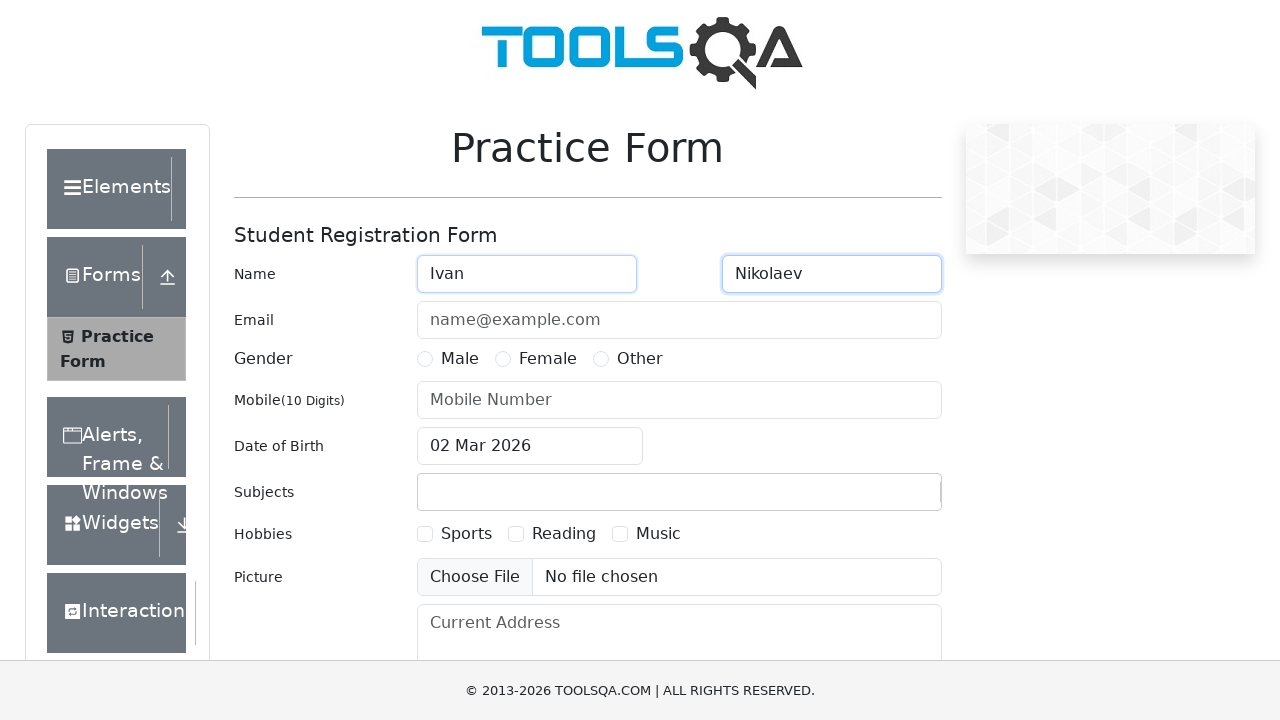

Filled email field with 'nikolasha333@gmail.com' on #userEmail
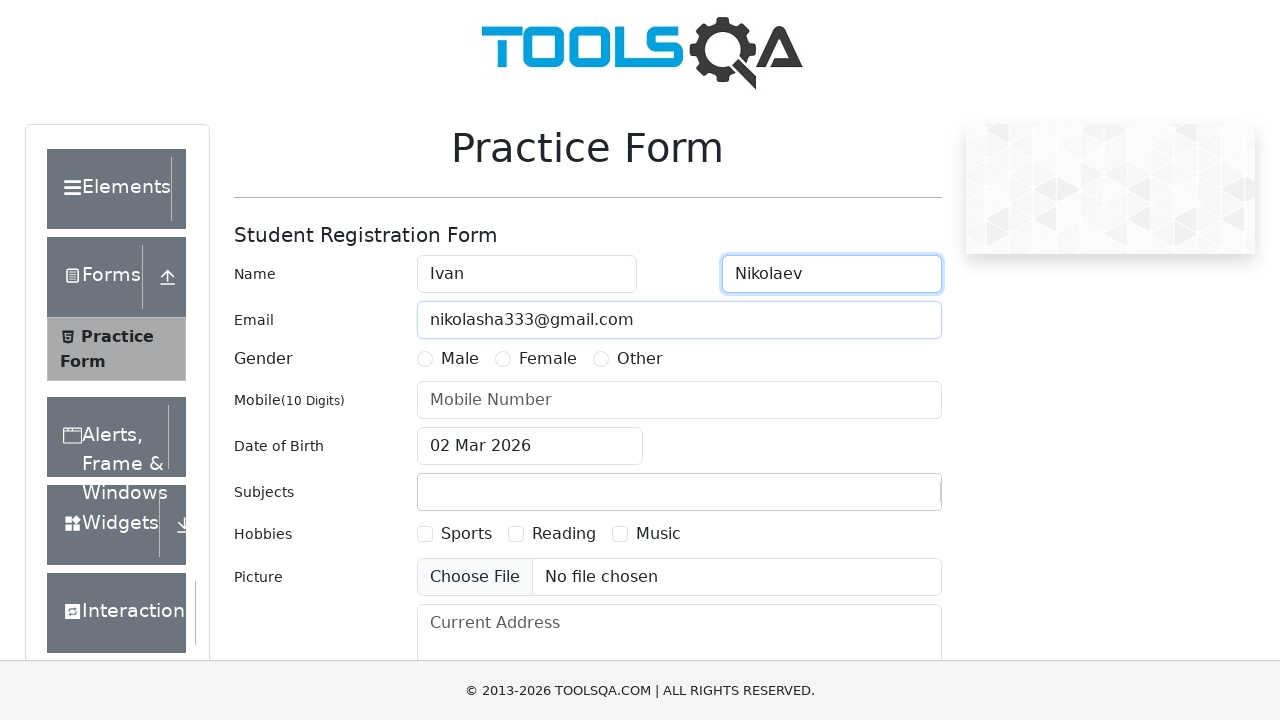

Selected 'Male' gender option at (460, 359) on xpath=//label[contains(text(), "Male")]
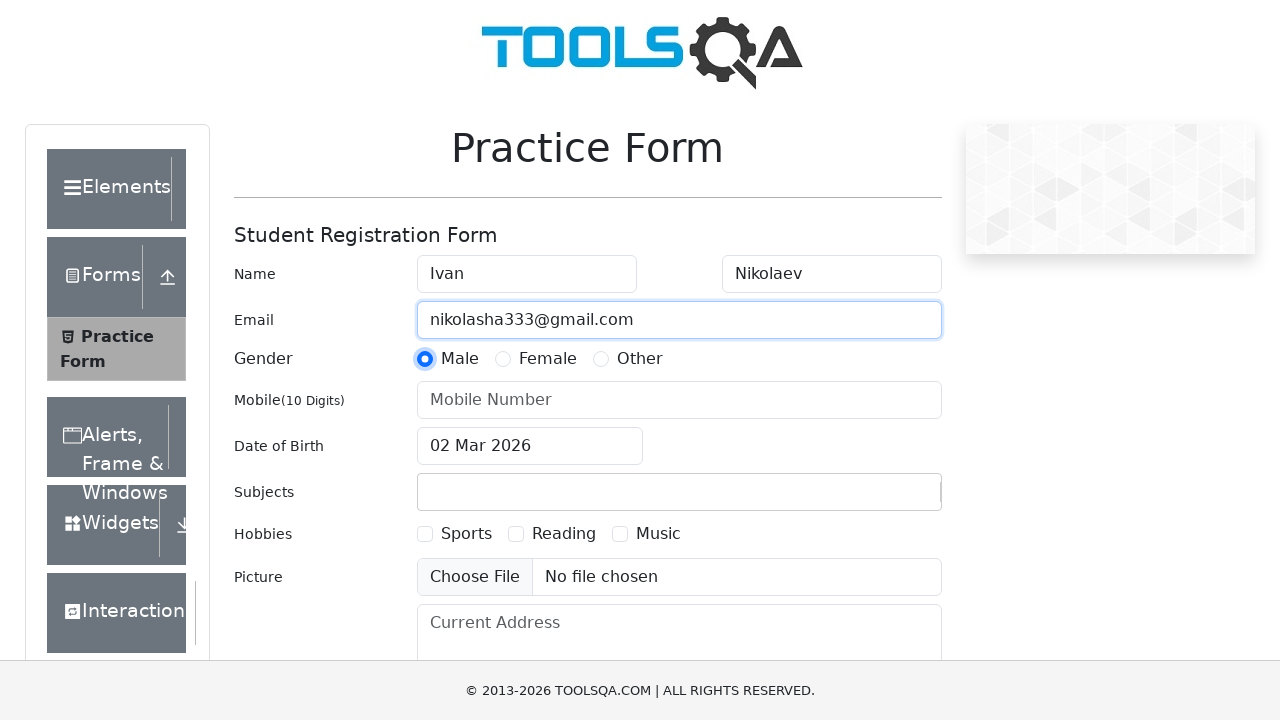

Filled mobile number field with '1234567890' on #userNumber
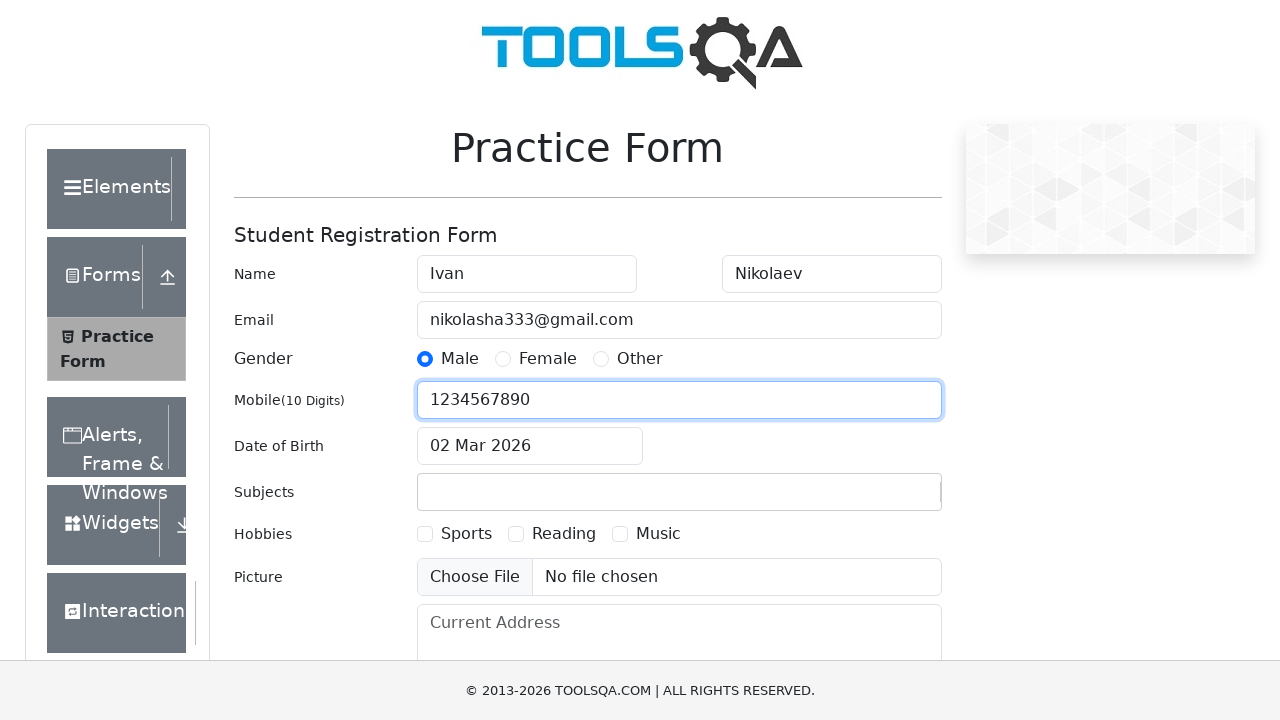

Clicked date of birth input field to open date picker at (530, 446) on #dateOfBirthInput
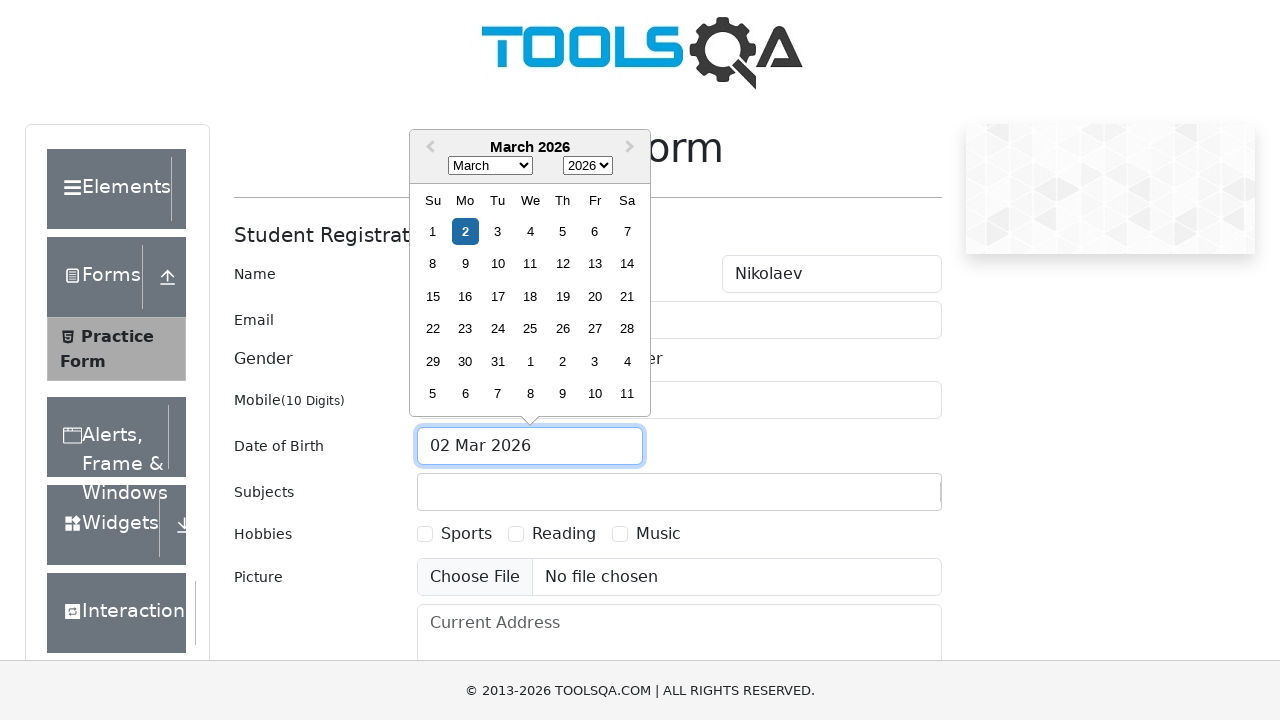

Selected month '4' (April) from date picker on .react-datepicker__month-select
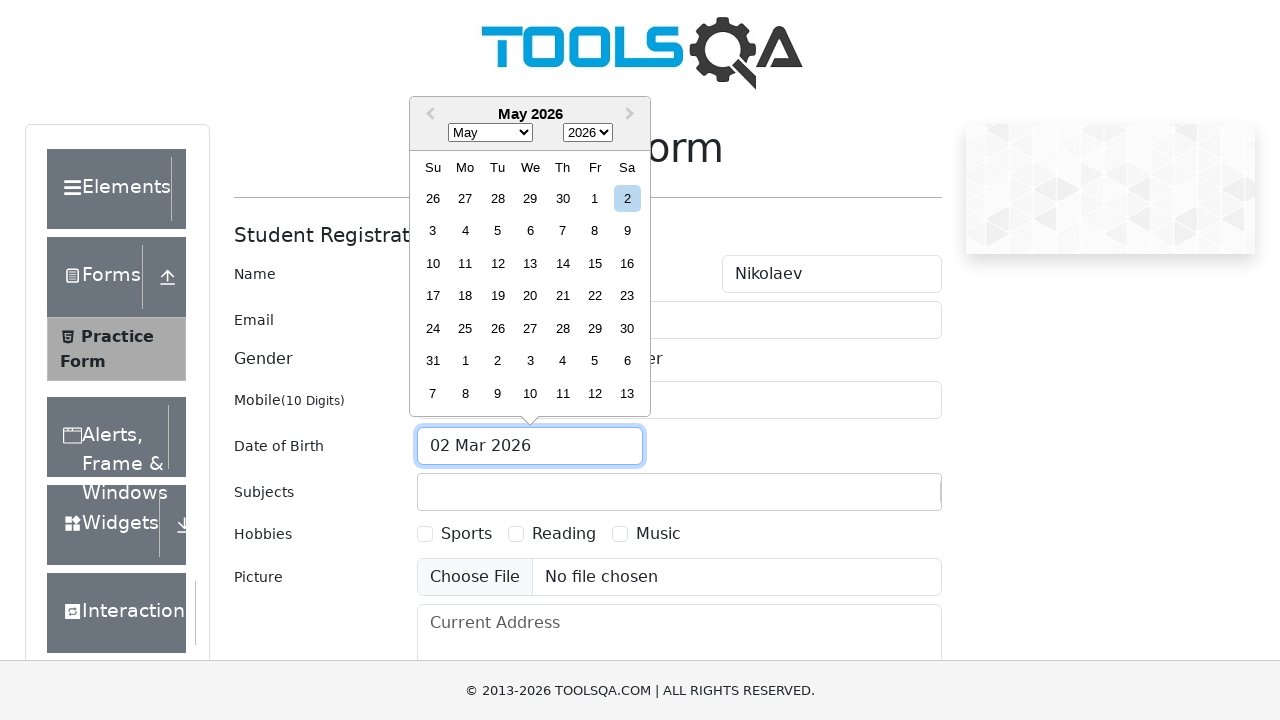

Selected year '1995' from date picker on .react-datepicker__year-select
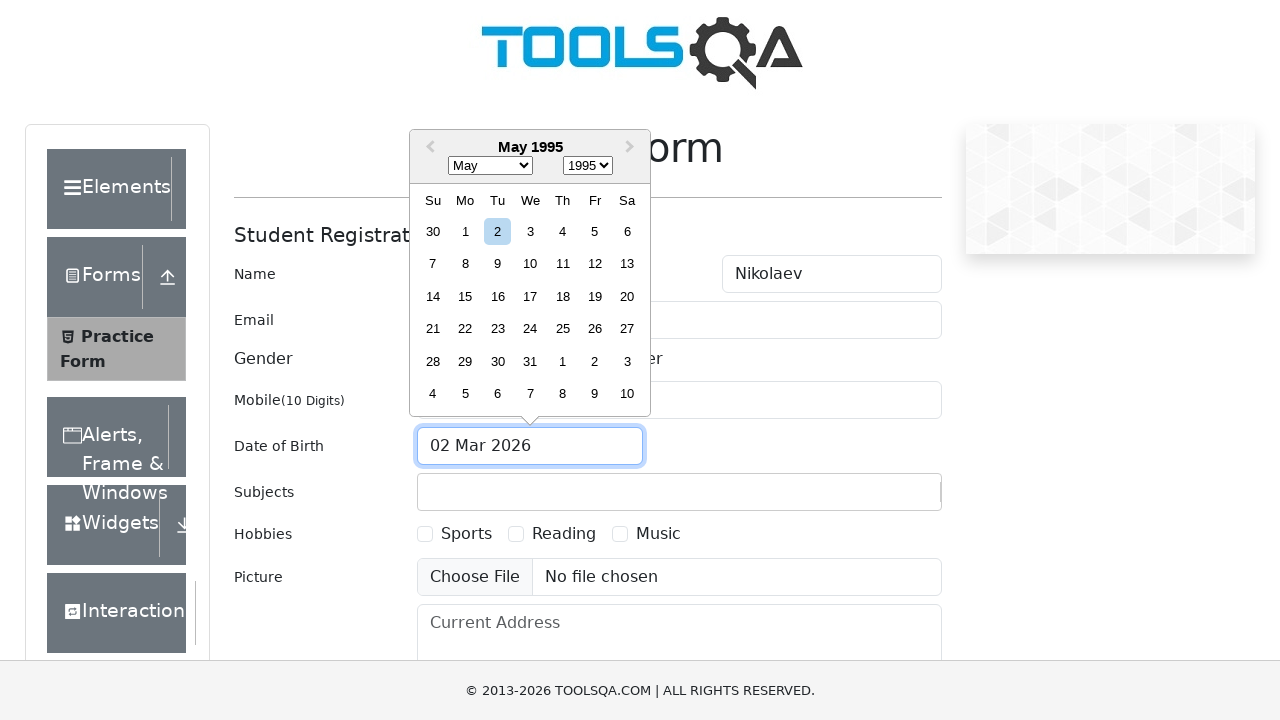

Selected day '15' from date picker, completing date selection as April 15, 1995 at (465, 296) on .react-datepicker__day--015
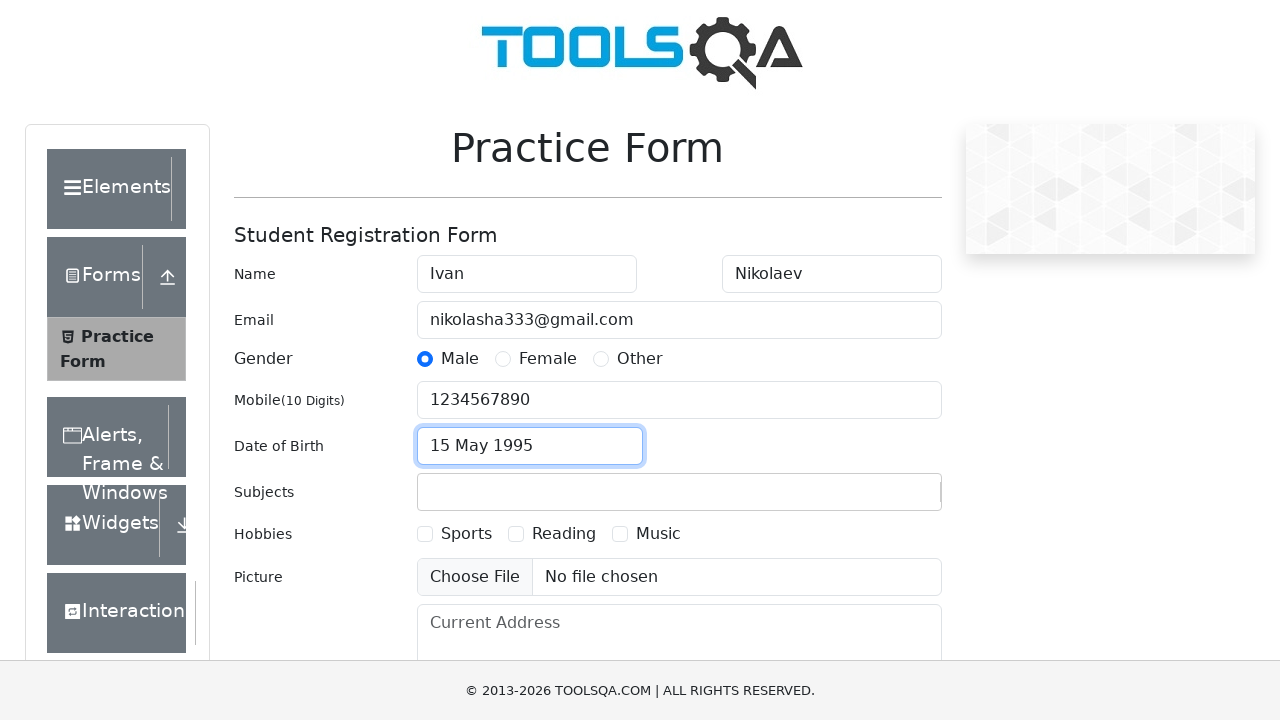

Filled subject field with 'Chemistry' on #subjectsInput
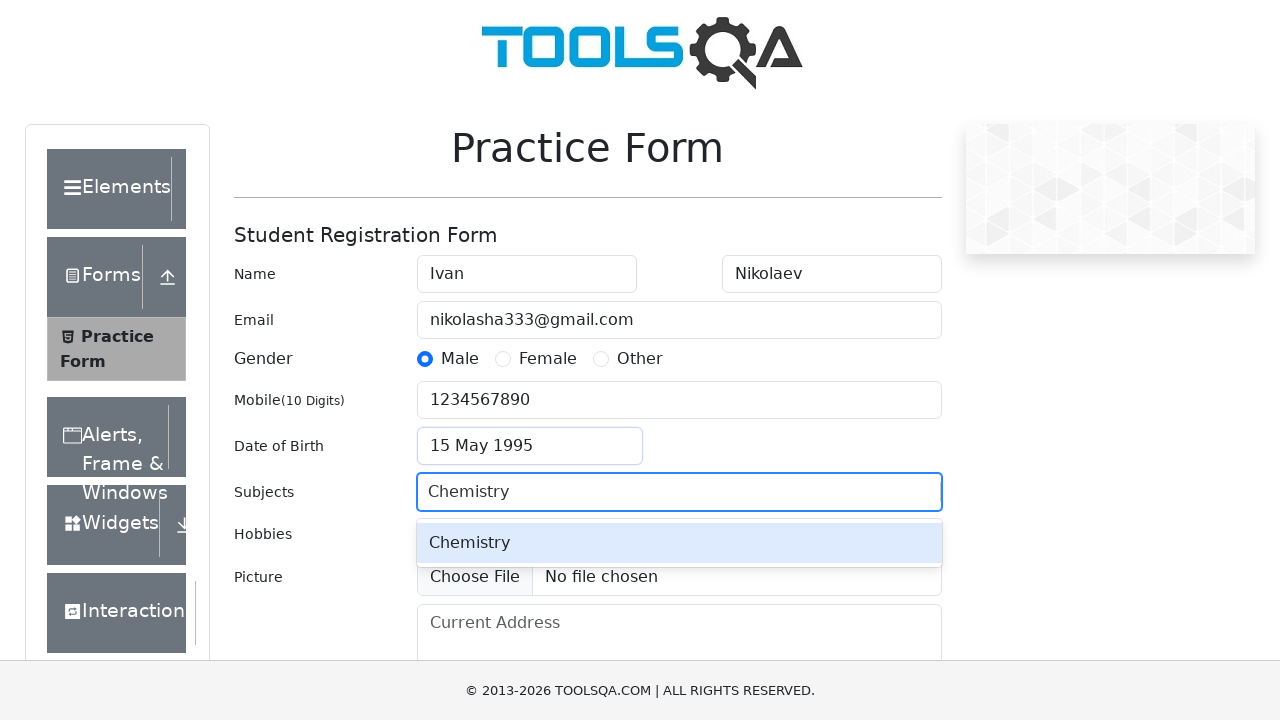

Pressed Enter to confirm Chemistry subject selection on #subjectsInput
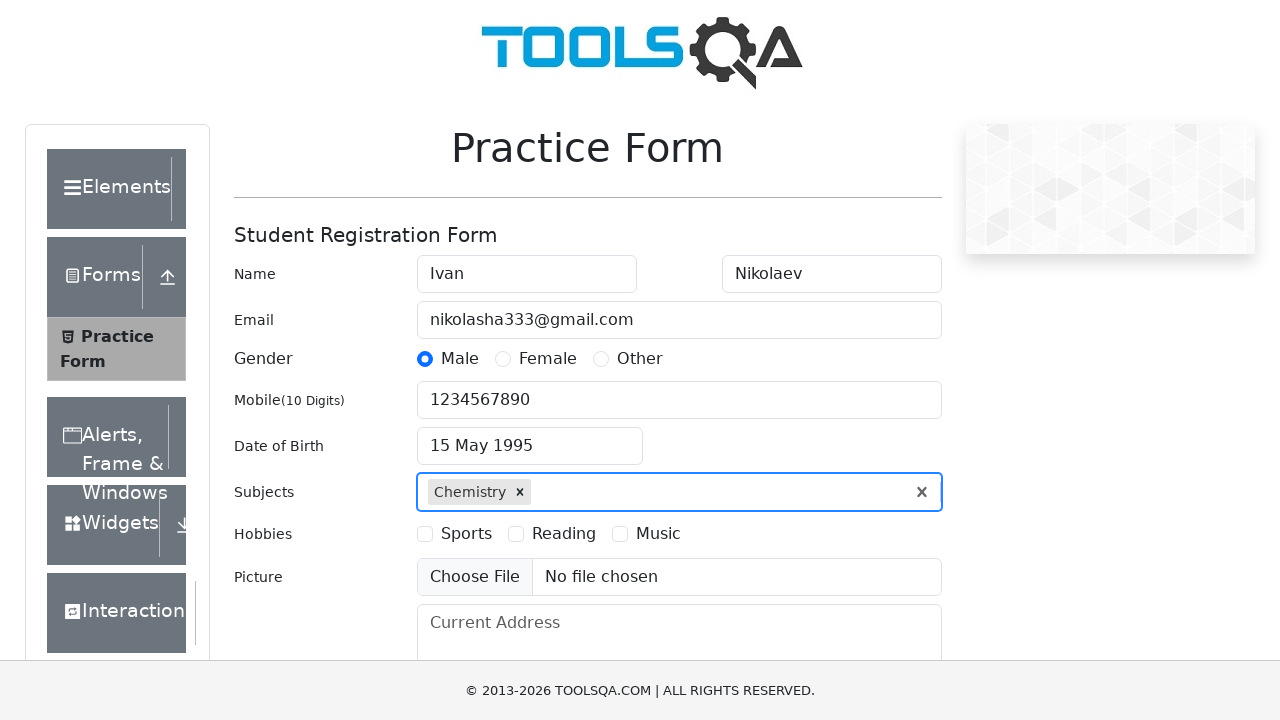

Selected hobby checkbox (hobbies-checkbox-2) at (564, 534) on label[for='hobbies-checkbox-2']
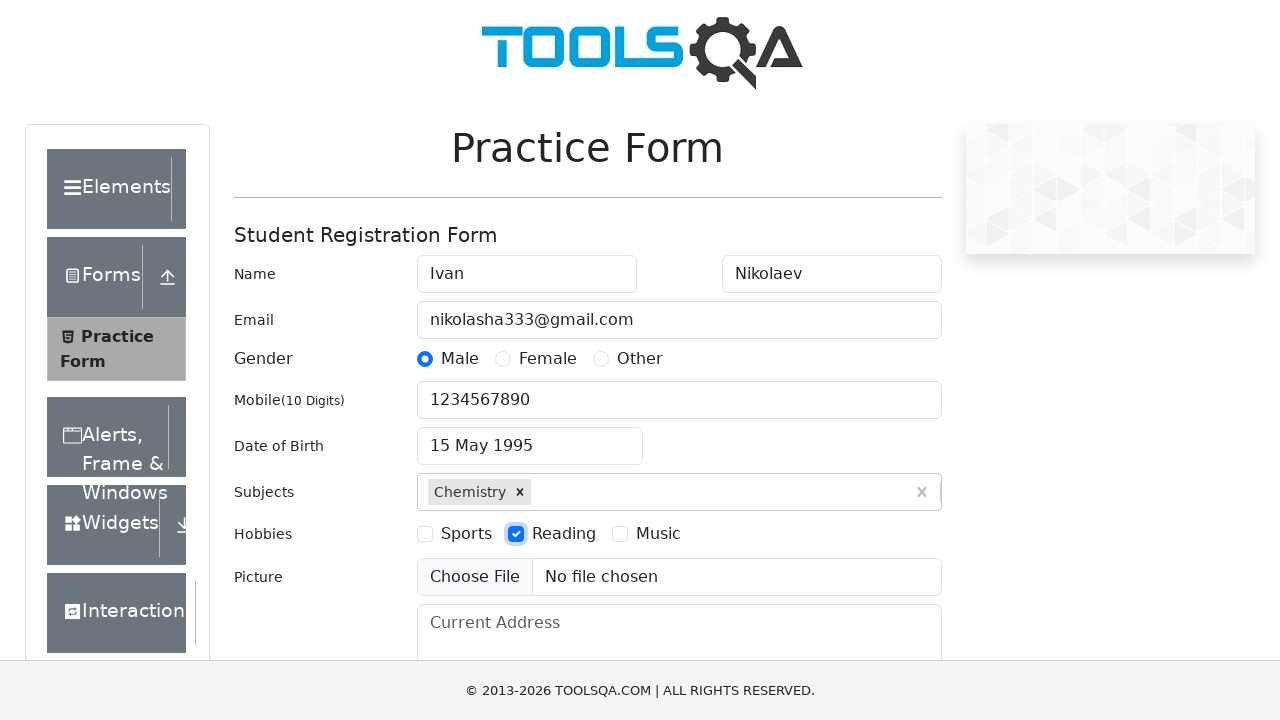

Filled current address field with '123 Street-333' on #currentAddress
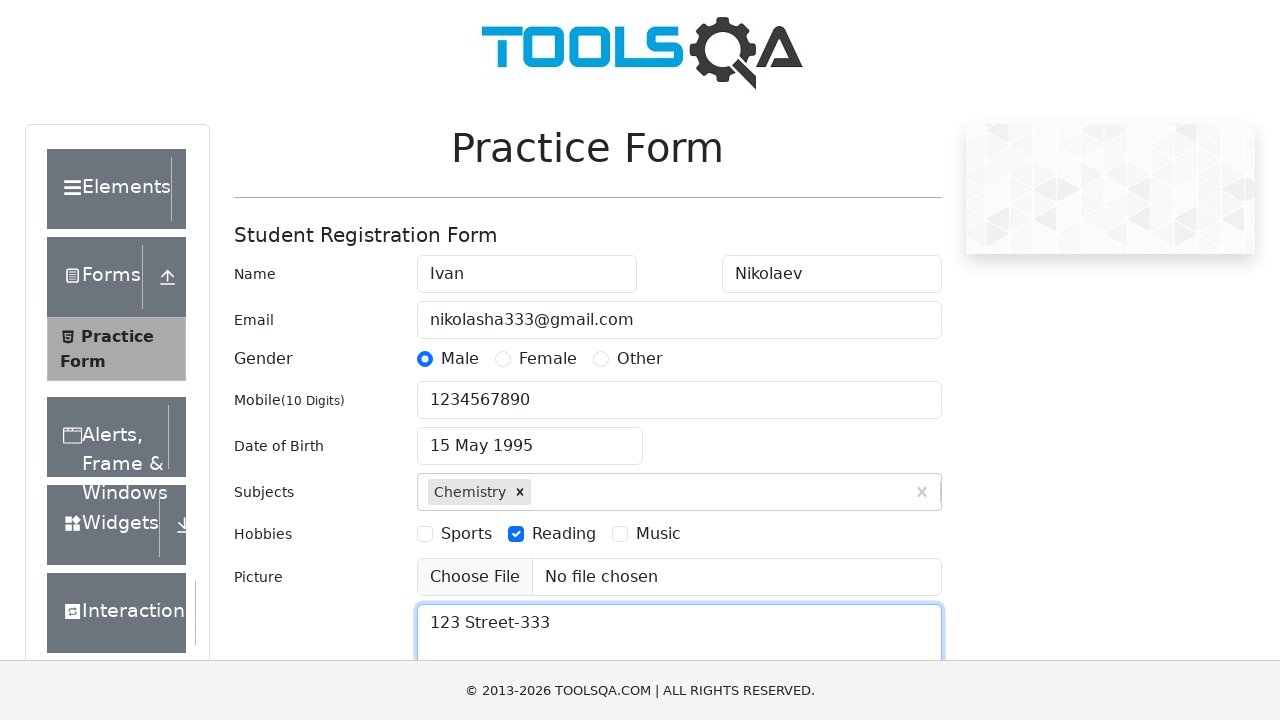

Clicked state dropdown to open it at (527, 437) on #state
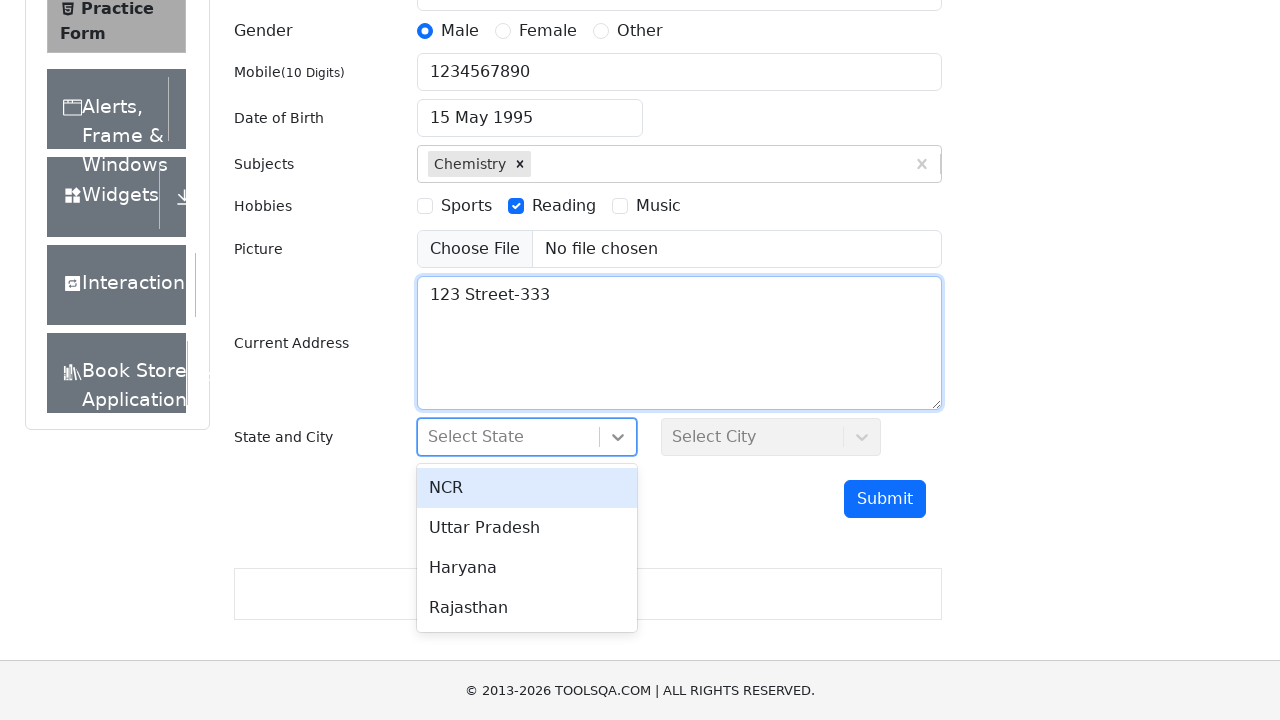

Filled state search field with 'NCR' on #react-select-3-input
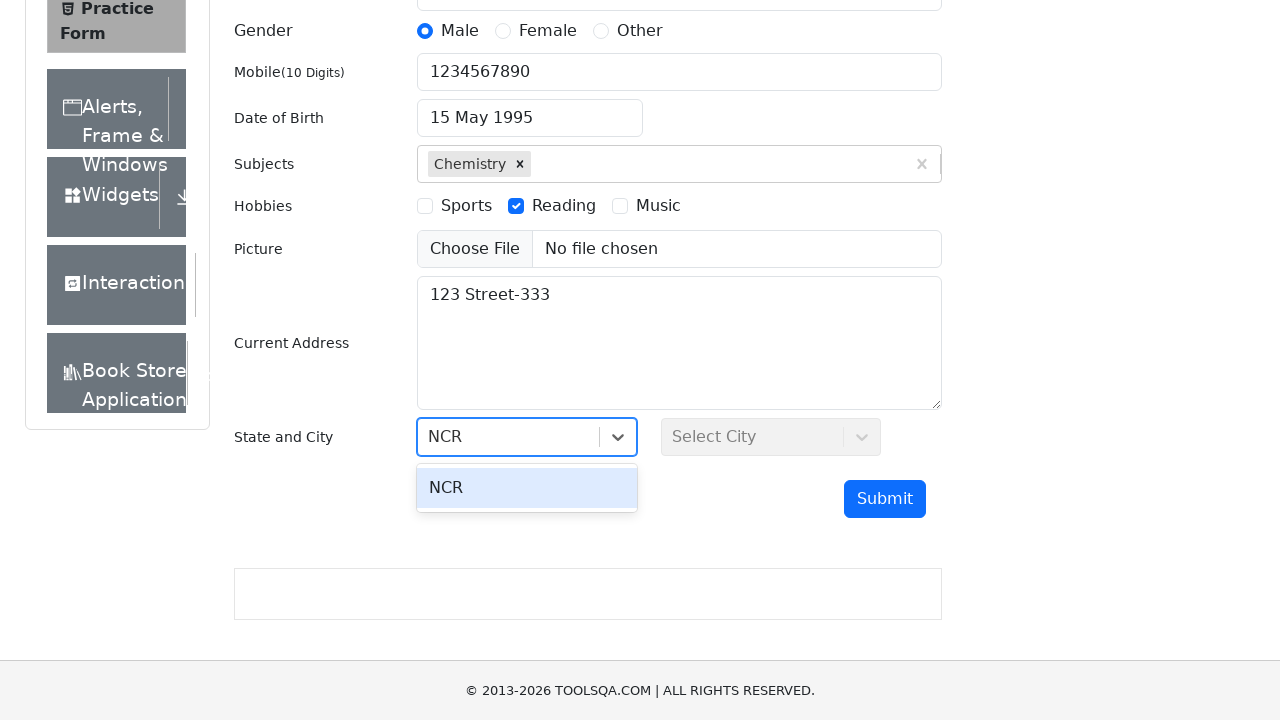

Pressed Enter to confirm state selection 'NCR' on #react-select-3-input
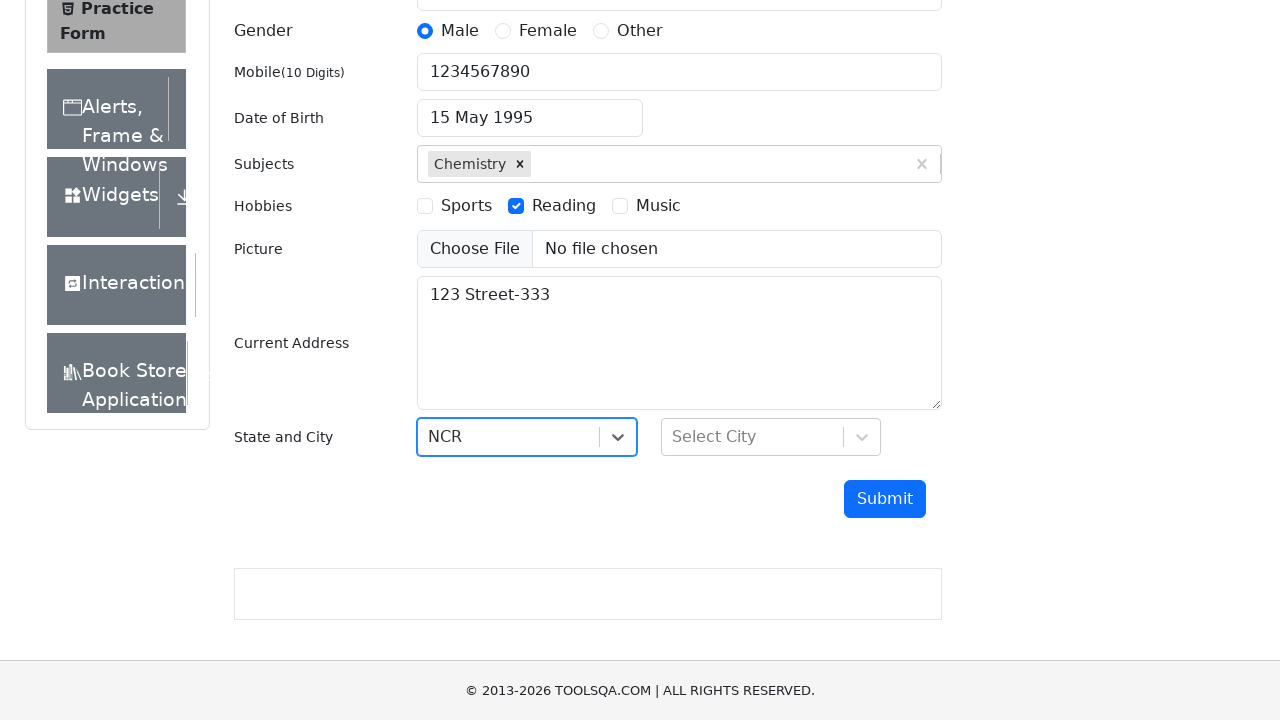

Clicked city dropdown to open it at (771, 437) on #city
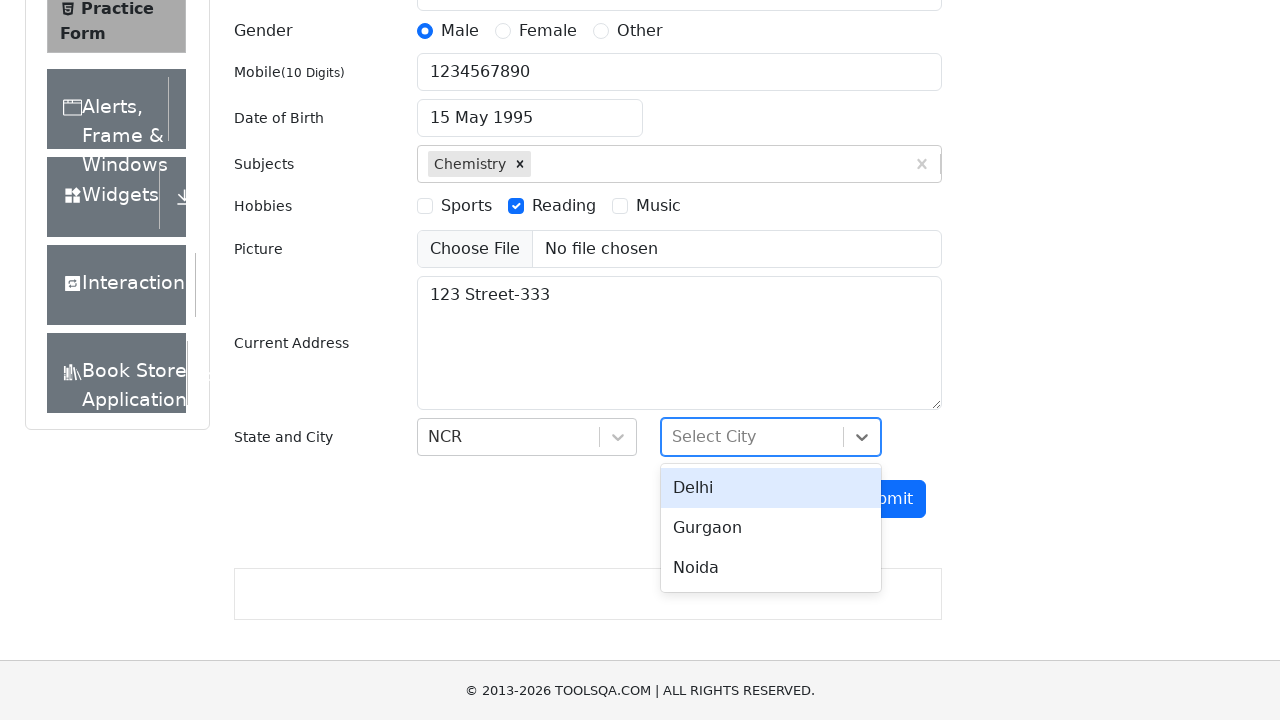

Filled city search field with 'Delhi' on #react-select-4-input
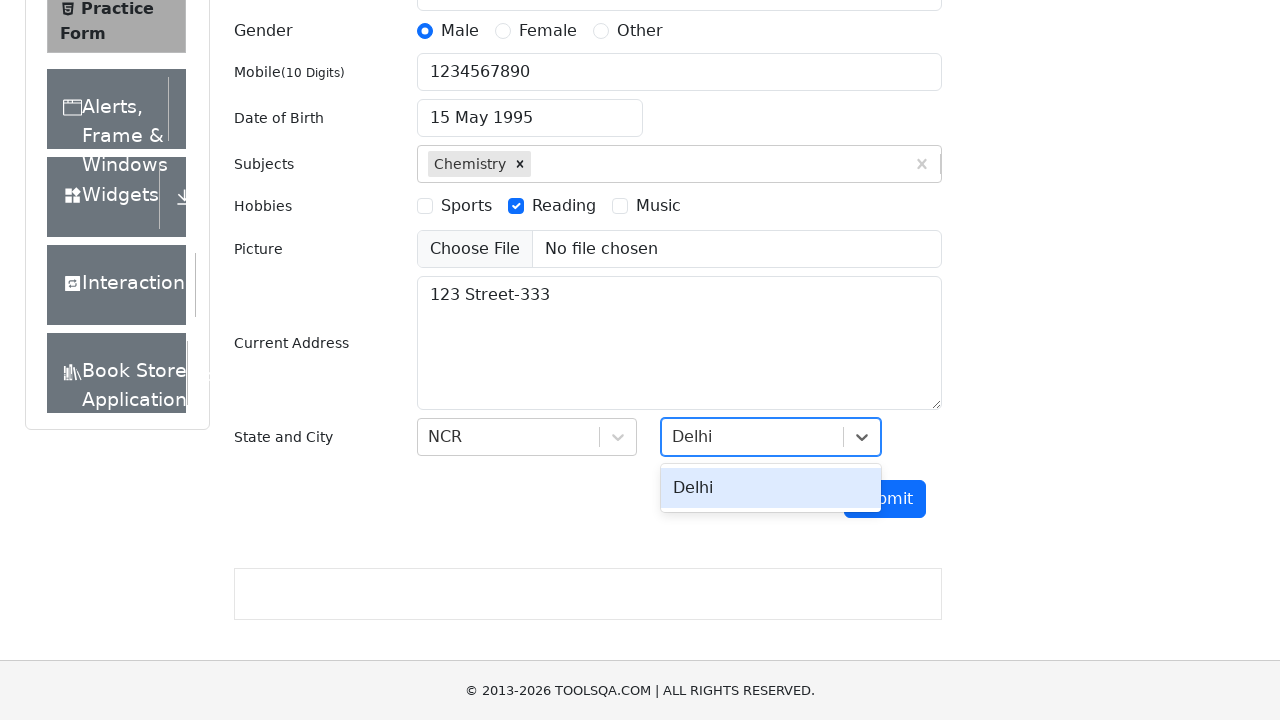

Pressed Enter to confirm city selection 'Delhi' on #react-select-4-input
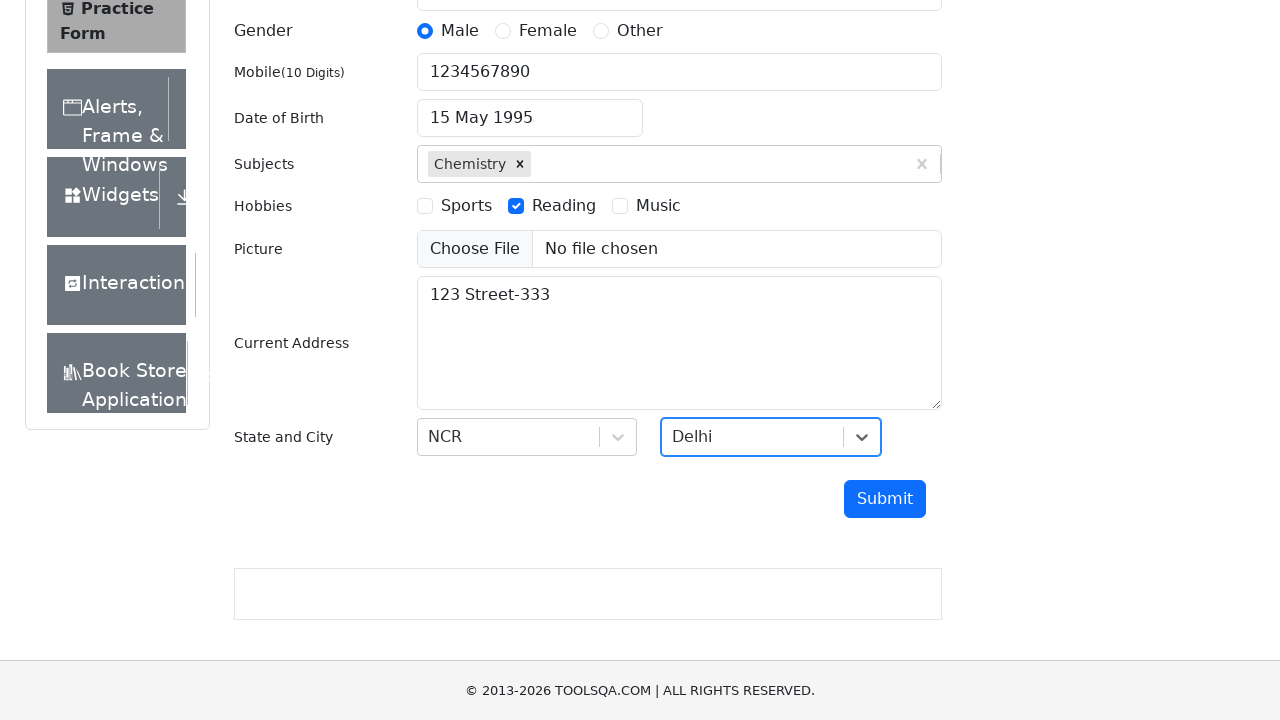

Clicked submit button to submit the student registration form at (885, 499) on #submit
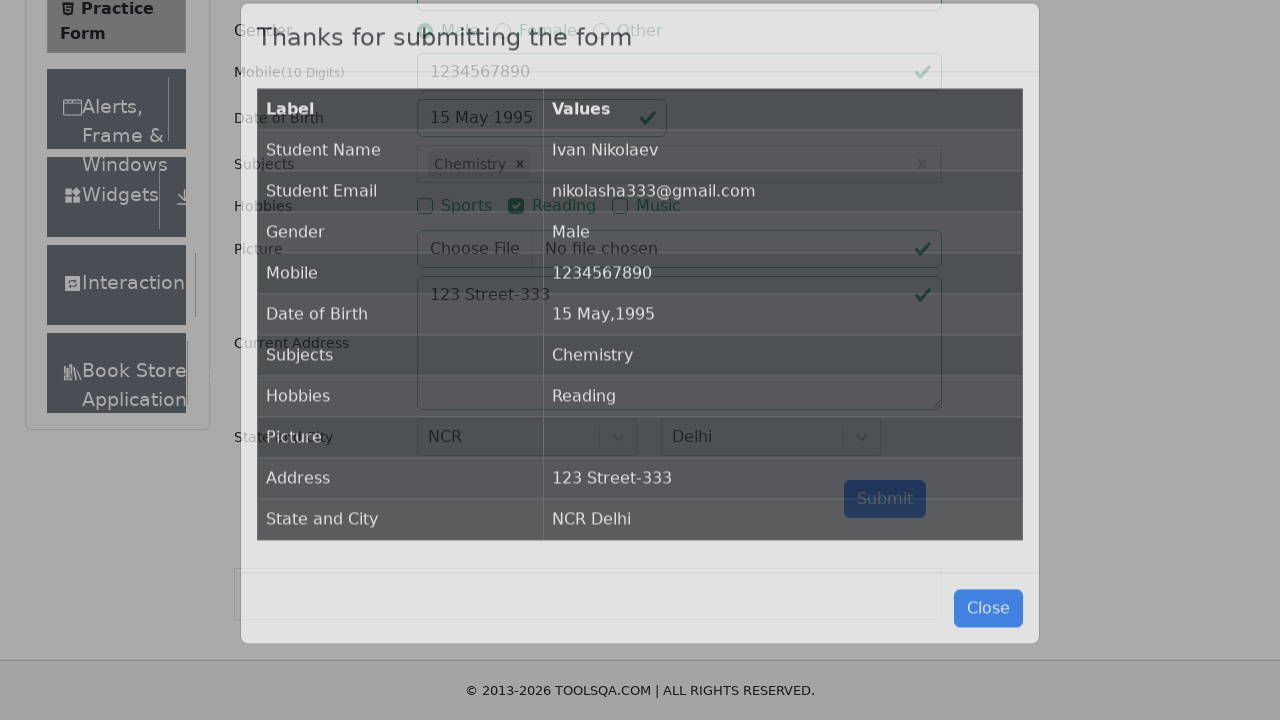

Waited for and confirmed submission confirmation modal appeared
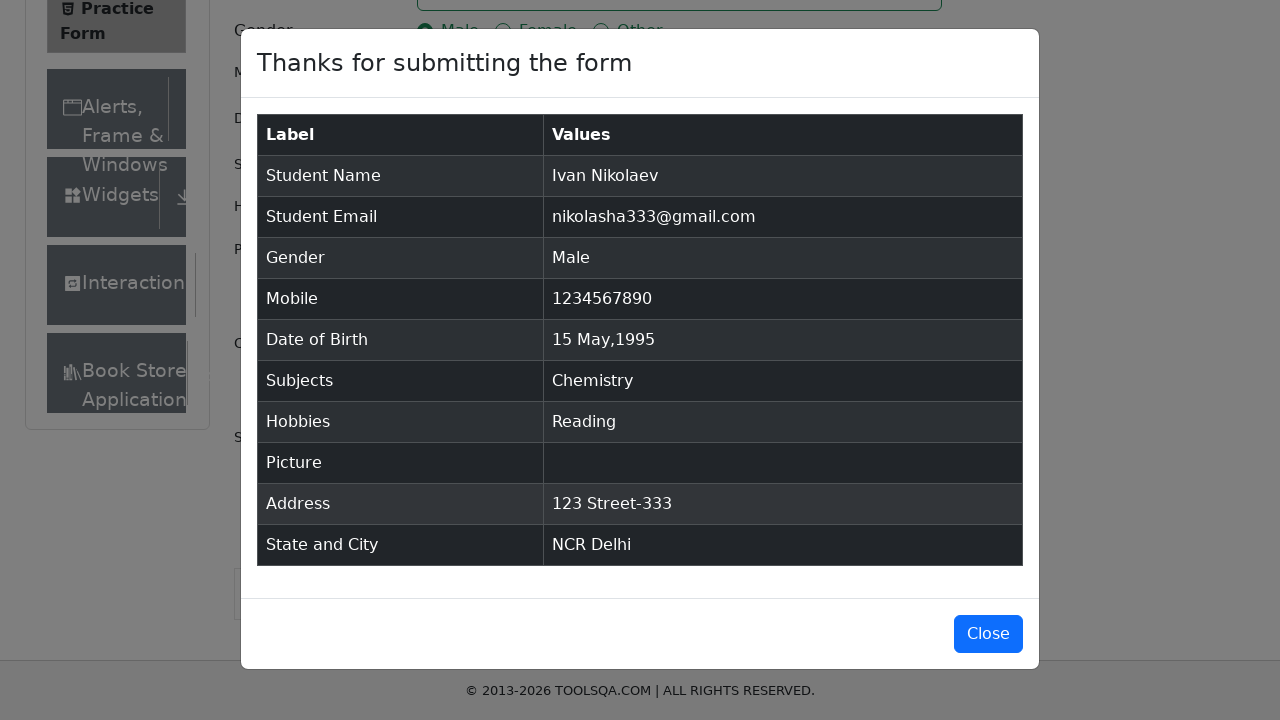

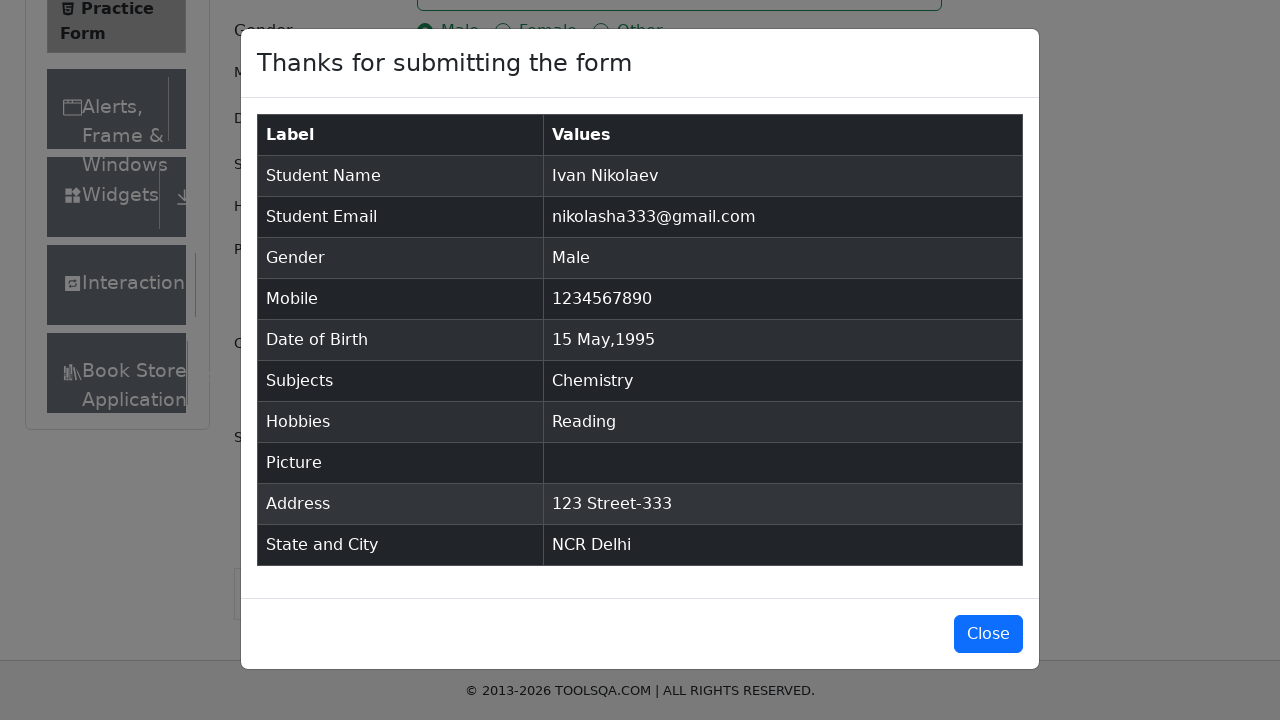